Tests auto-suggestive dropdown functionality by typing text, navigating through suggestions with arrow keys, and retrieving the selected value from the input field

Starting URL: https://www.rahulshettyacademy.com/AutomationPractice/

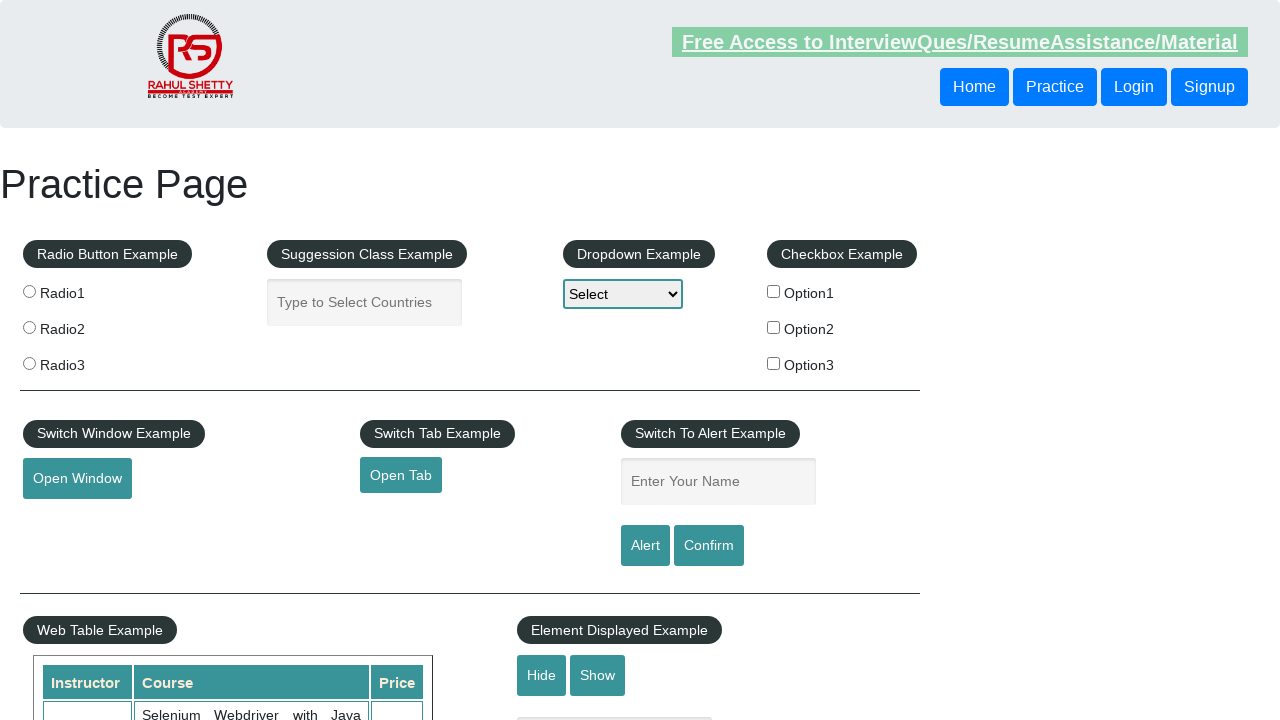

Filled autocomplete field with 'can' on #autocomplete
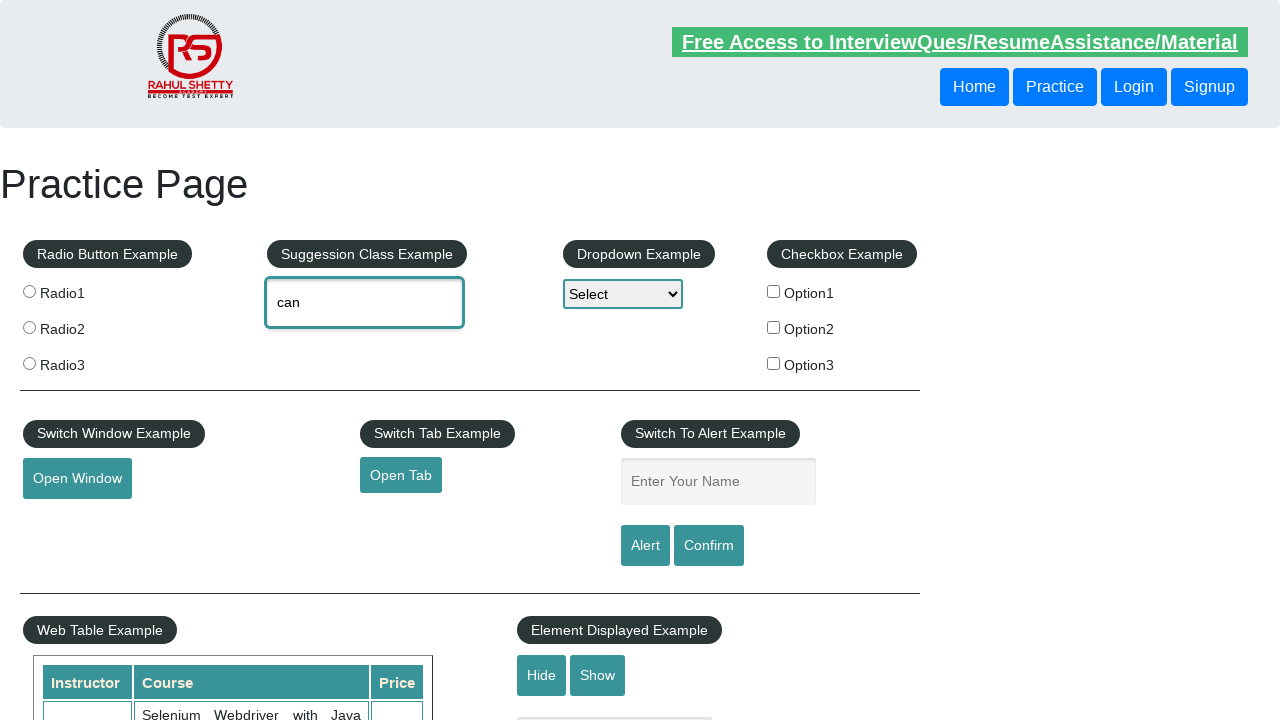

Waited for autocomplete suggestions to appear
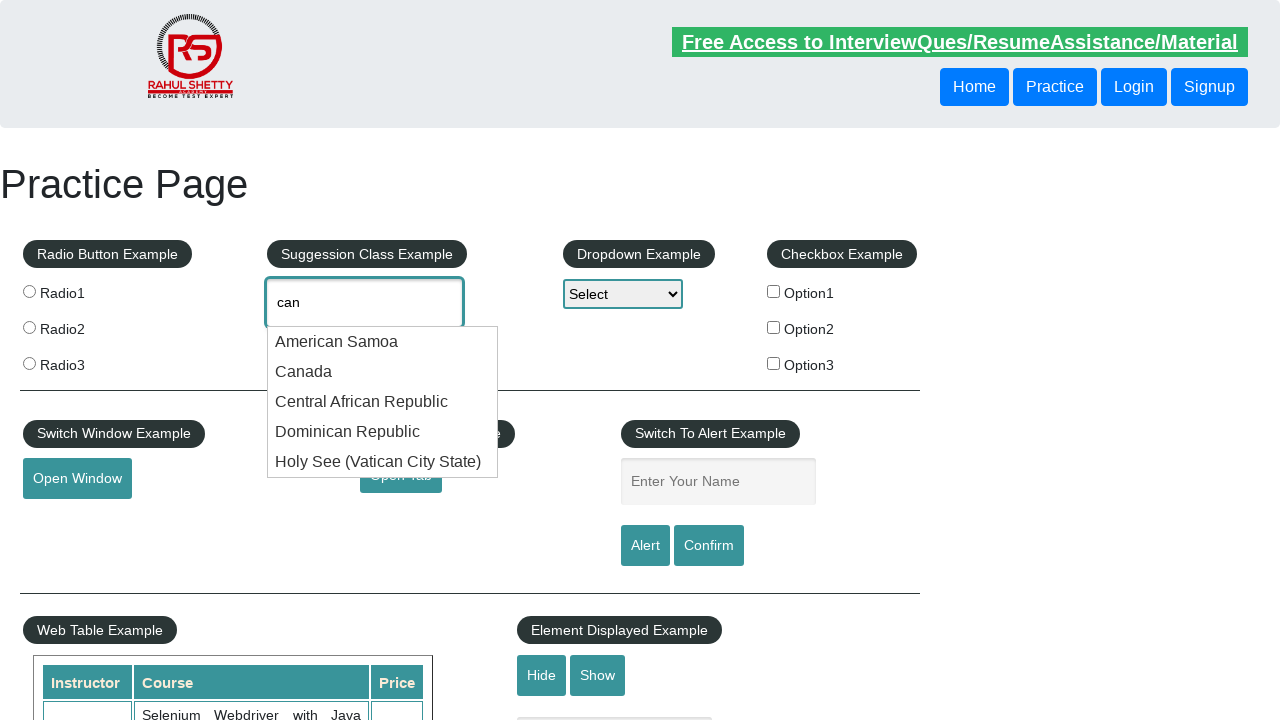

Pressed ArrowDown to navigate to first suggestion on #autocomplete
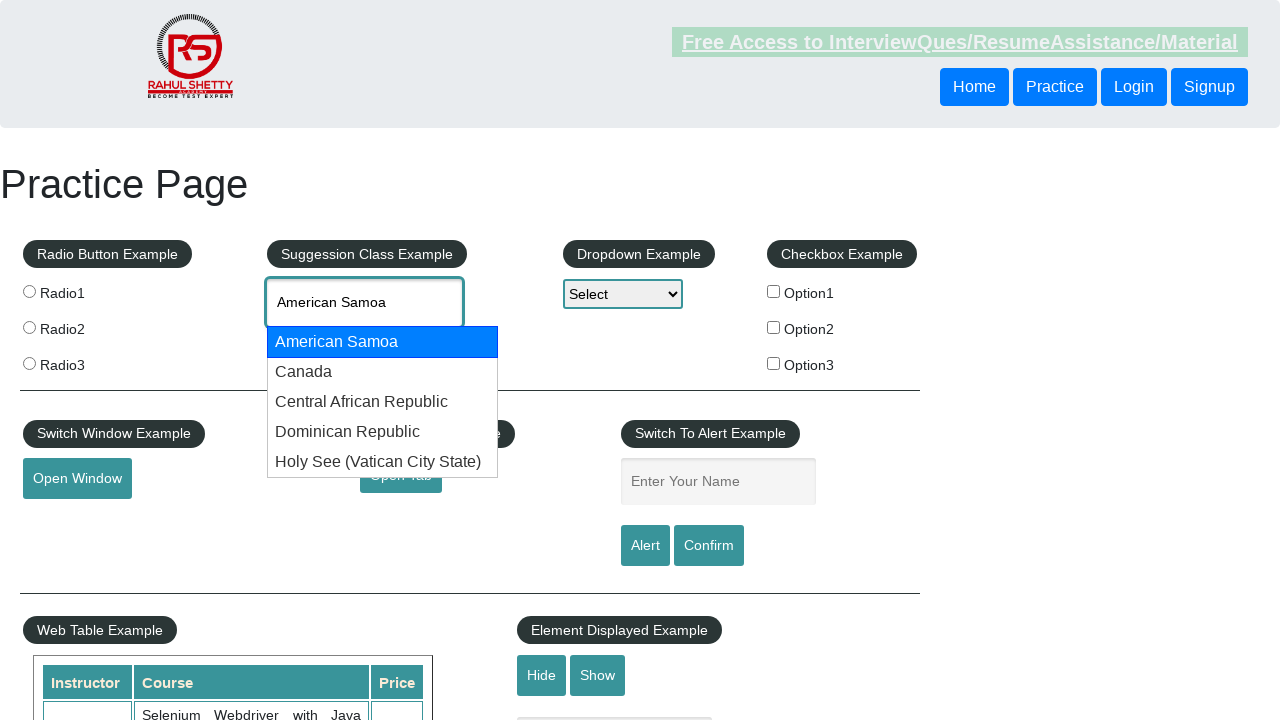

Pressed ArrowDown to navigate to second suggestion on #autocomplete
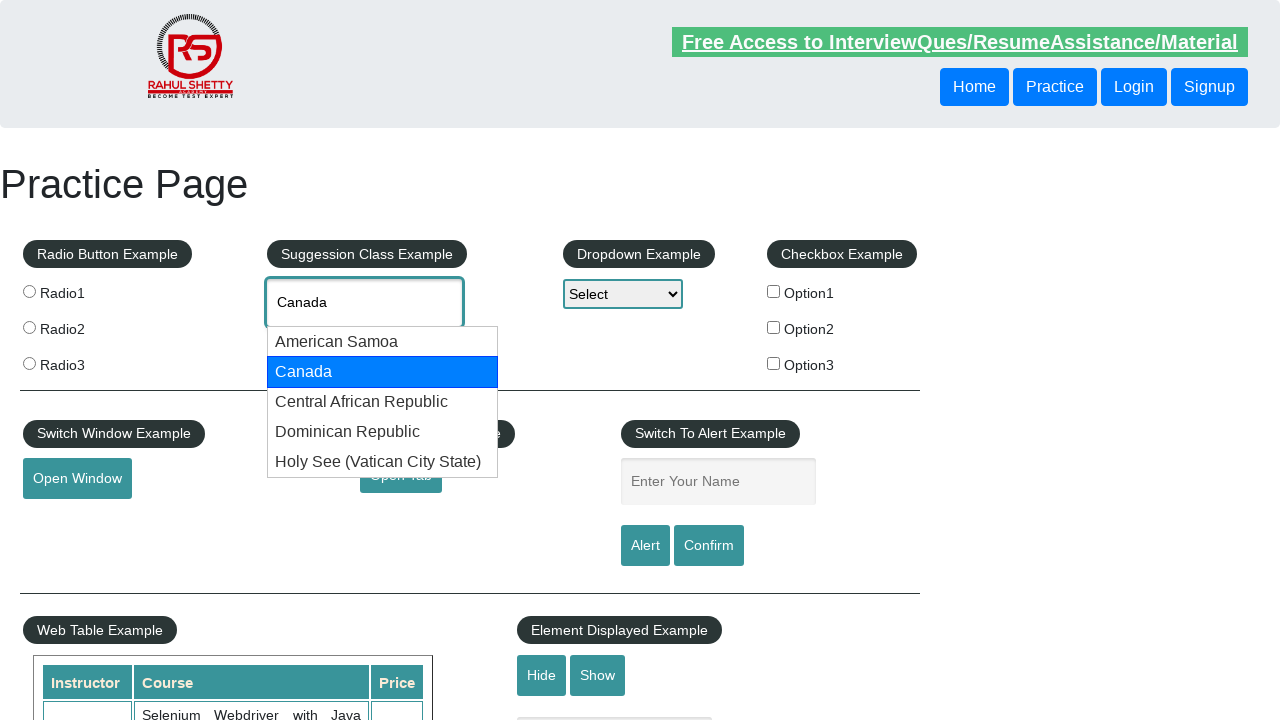

Retrieved selected value from autocomplete field: None
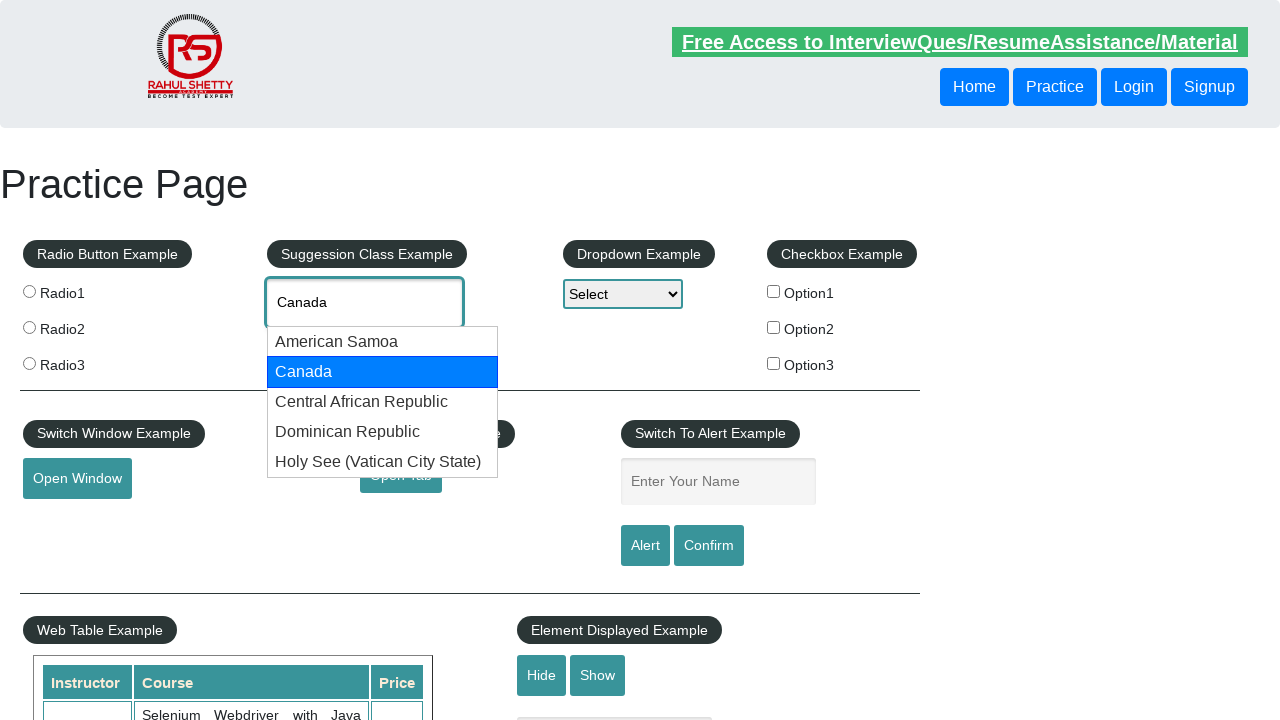

Printed selected value: None
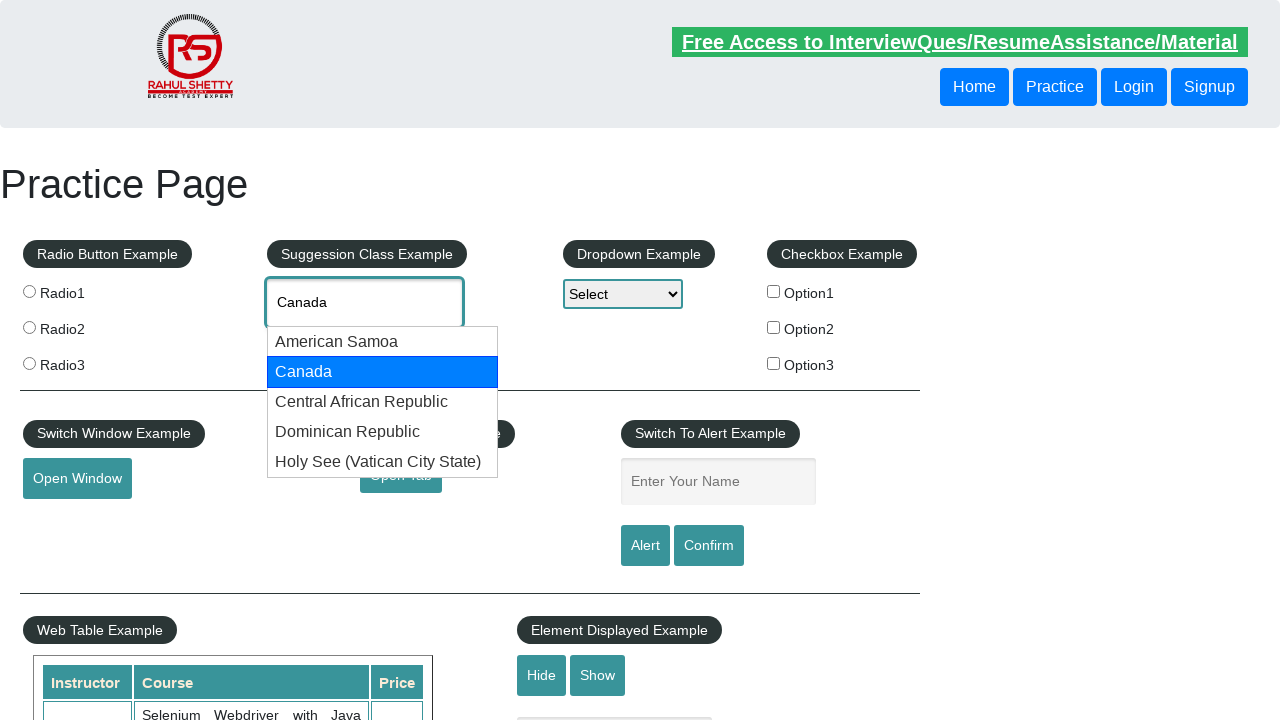

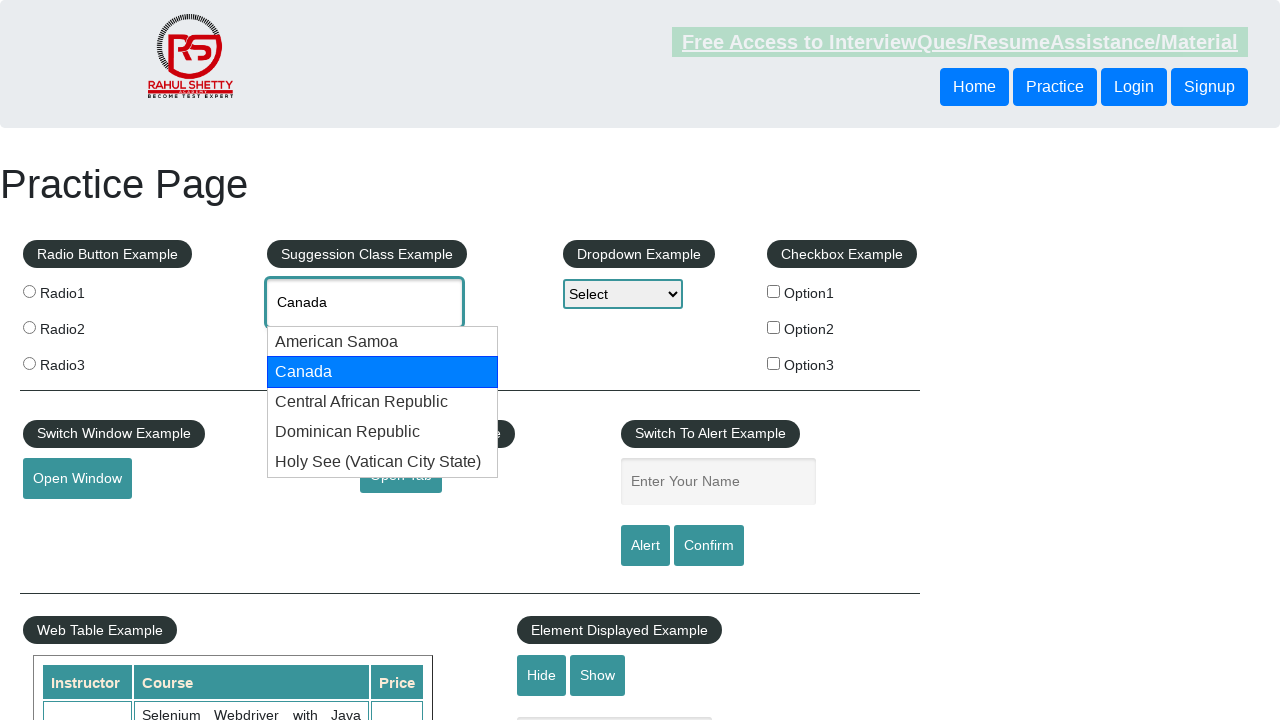